Tests drag and drop functionality by dragging three boxes to their corresponding drop zones, including conditional logic for enabled states and scrolling

Starting URL: https://testkru.com/Interactions/DragAndDrop

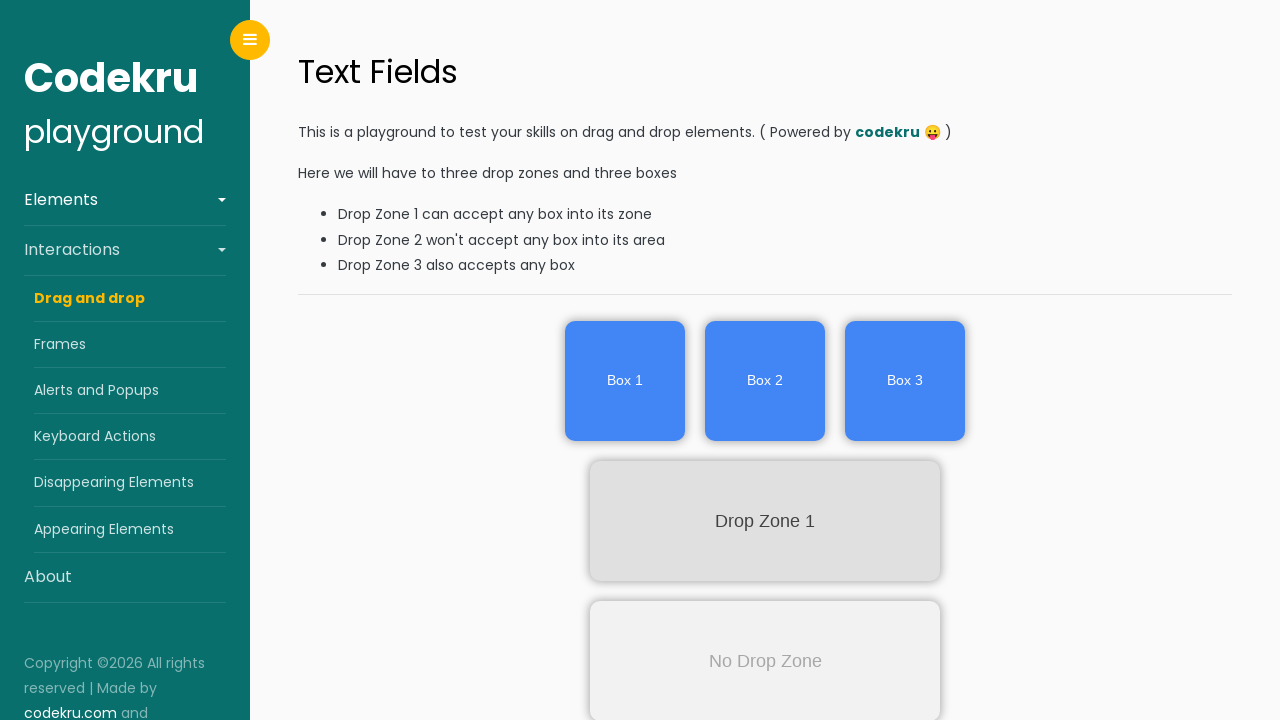

Located box1 element
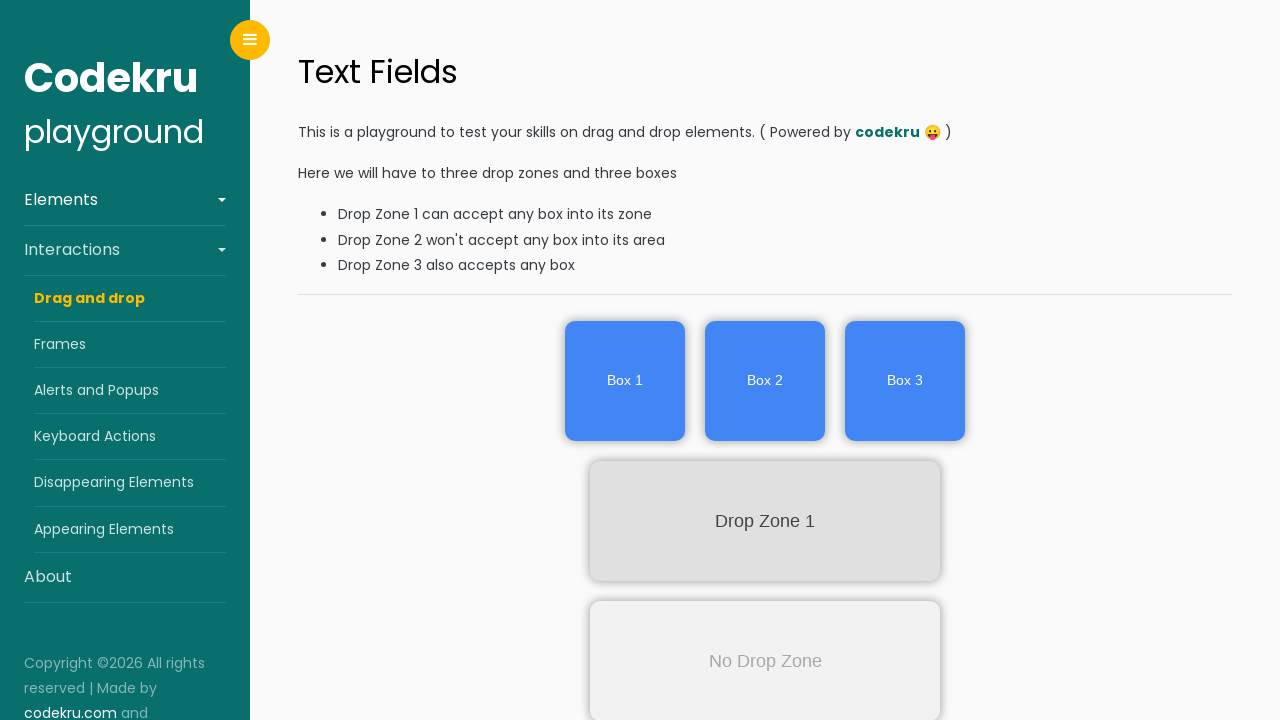

Located box2 element
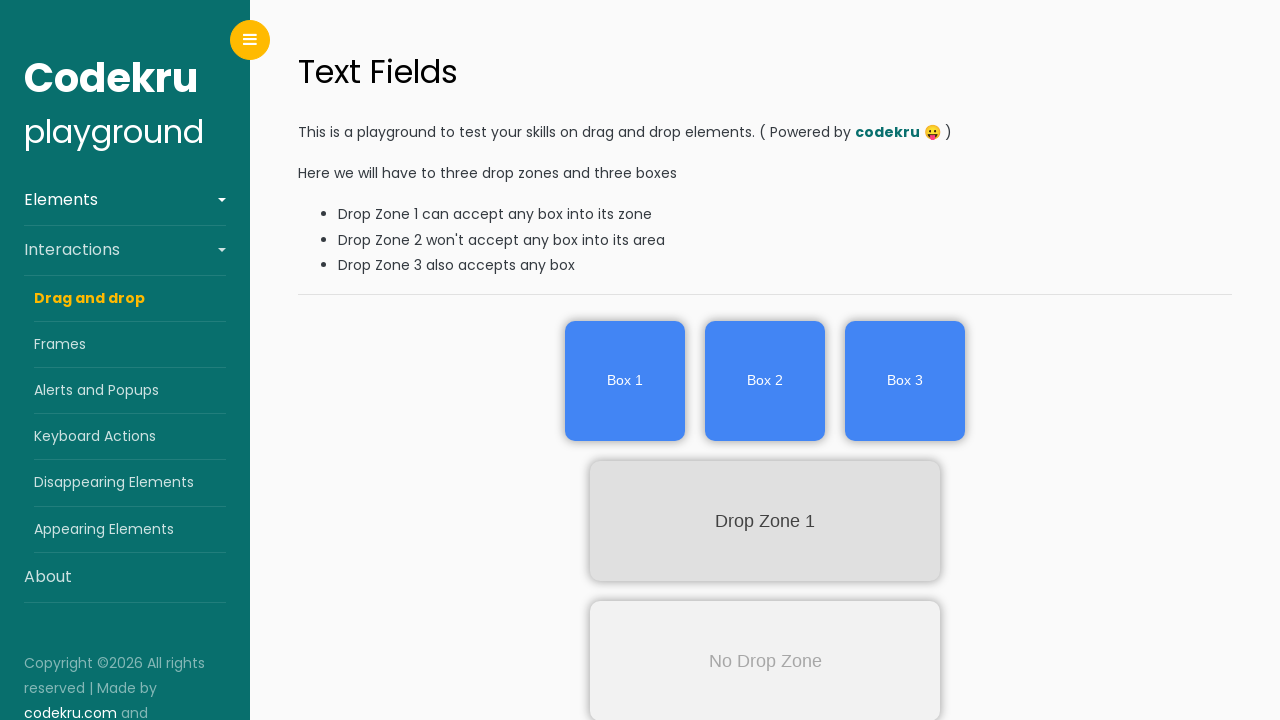

Located box3 element
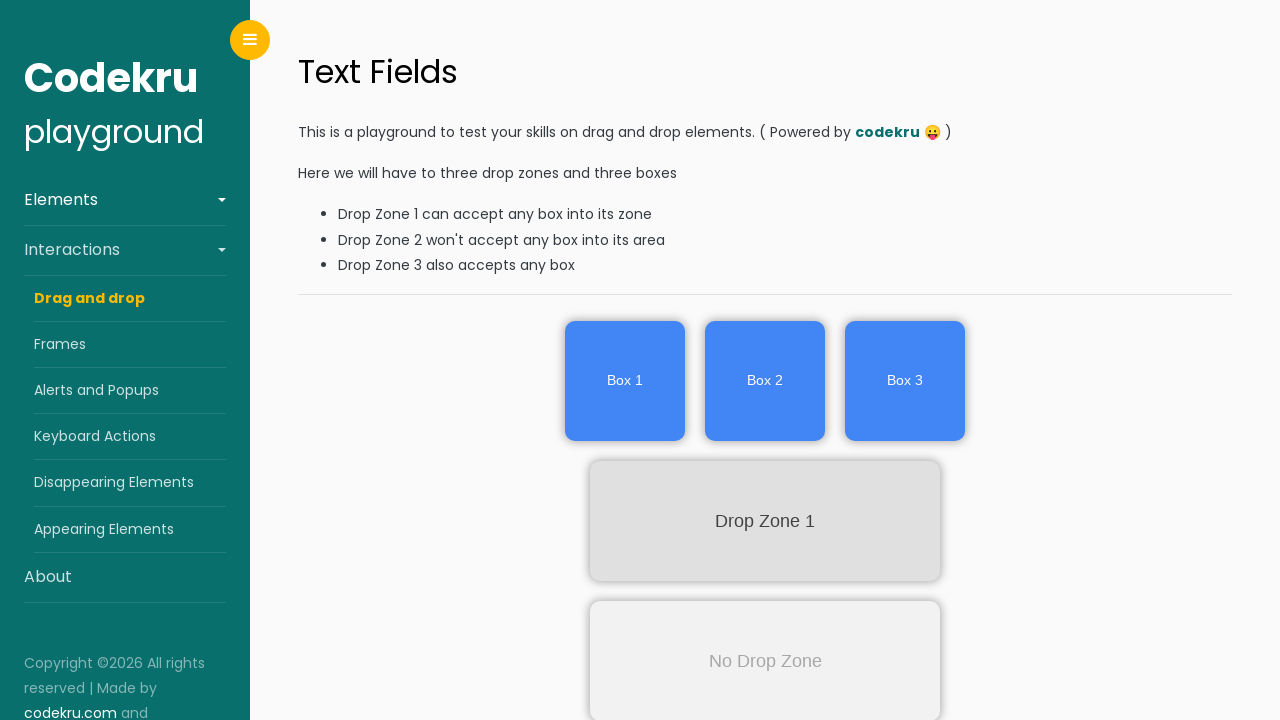

Located dropZone1 element
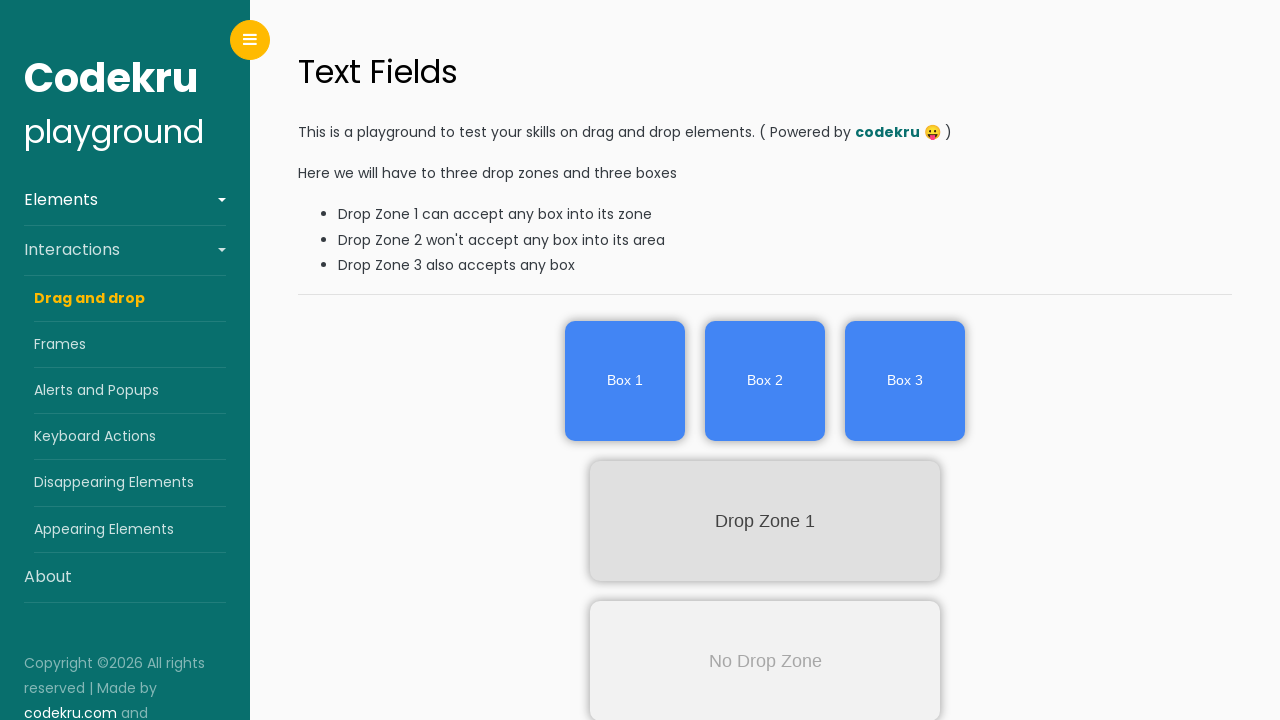

Located dropZone2 element
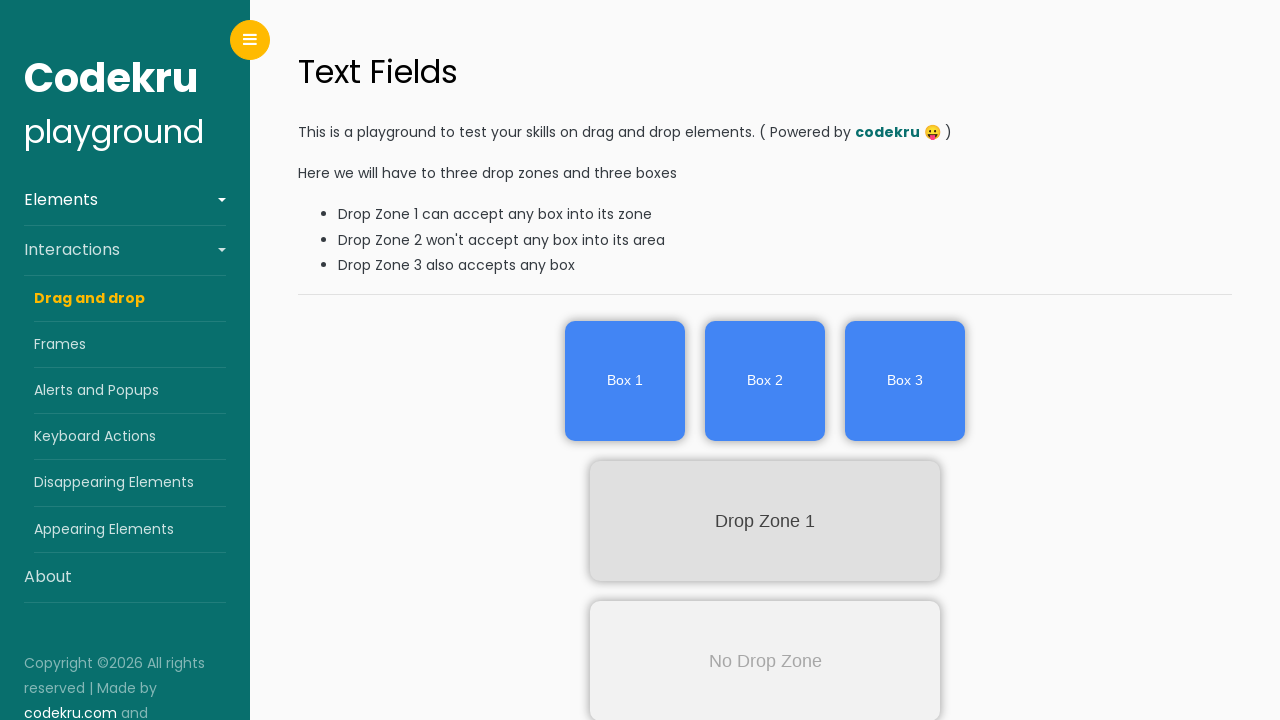

Located dropZone3 element
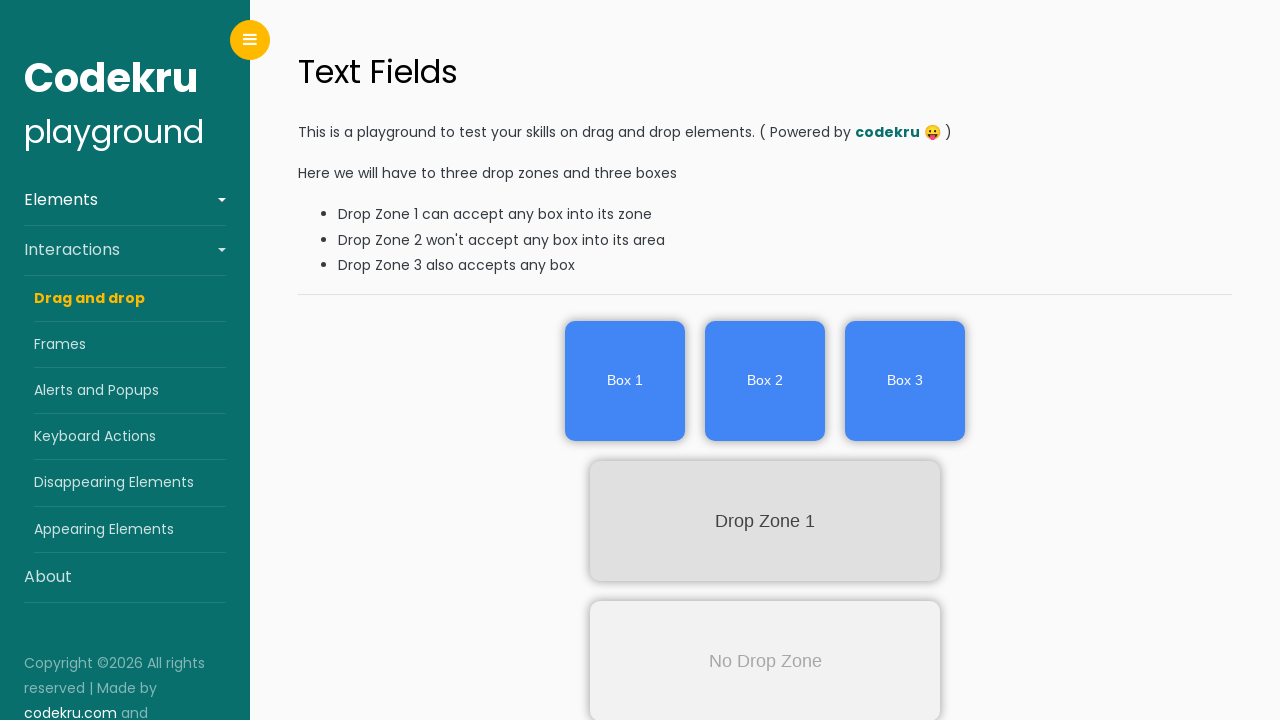

Dragged box1 to dropZone1 at (765, 521)
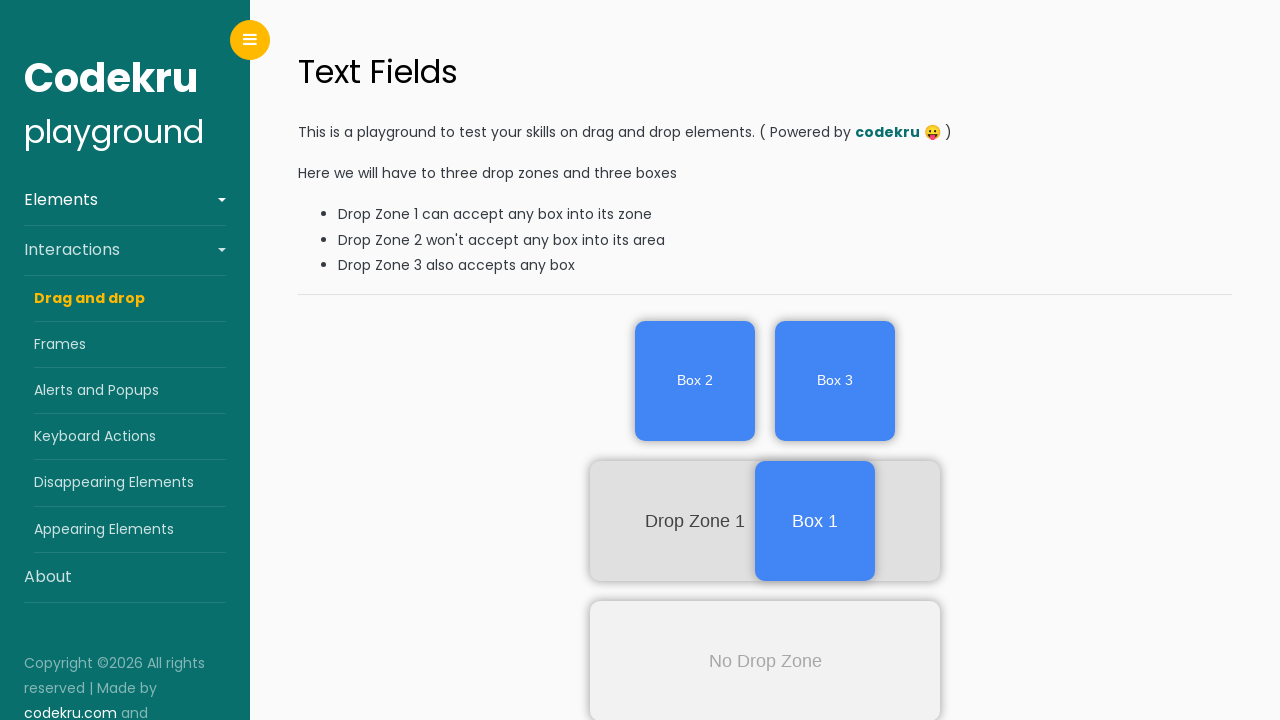

Checked that dropZone2 is enabled
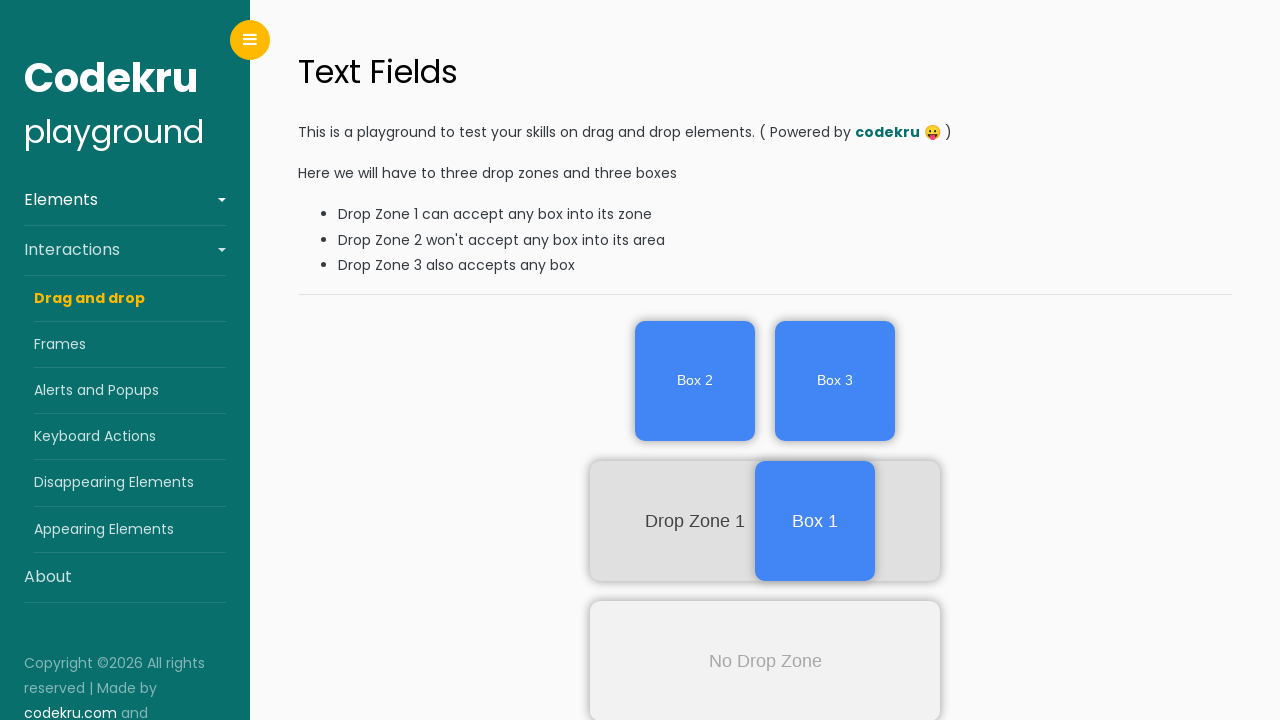

Dragged box2 to dropZone2 at (765, 660)
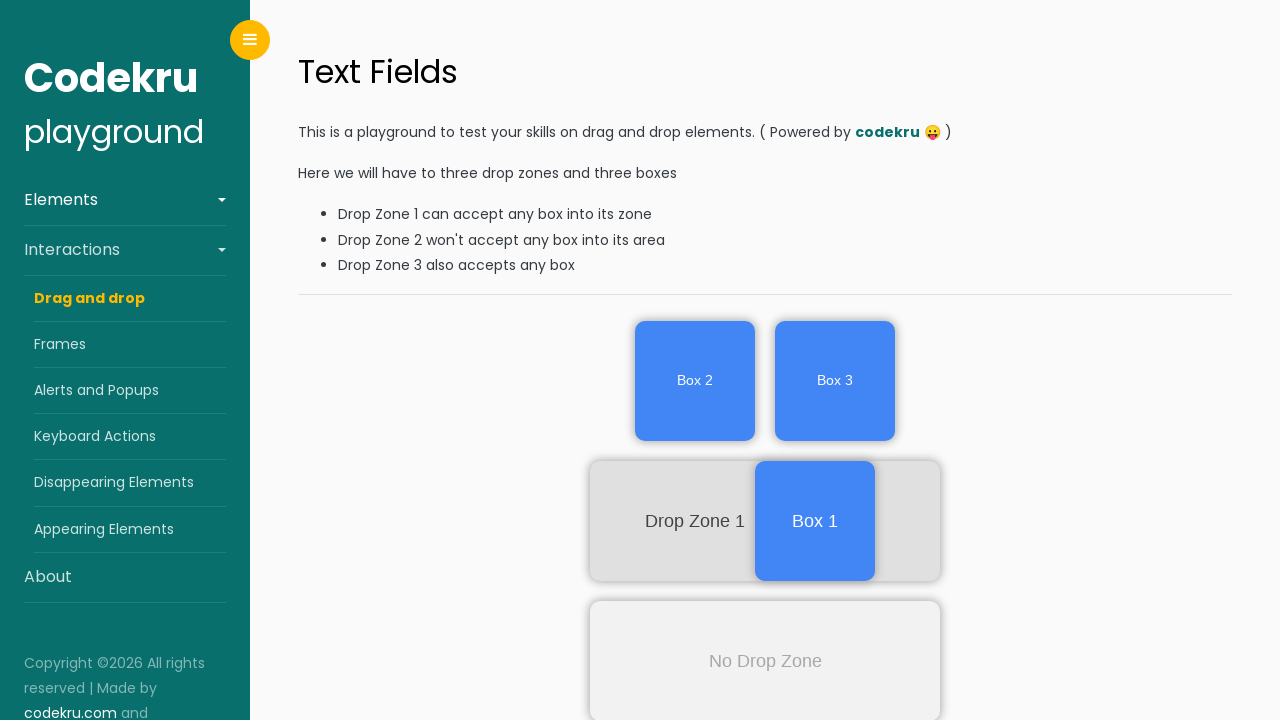

Scrolled dropZone3 into view
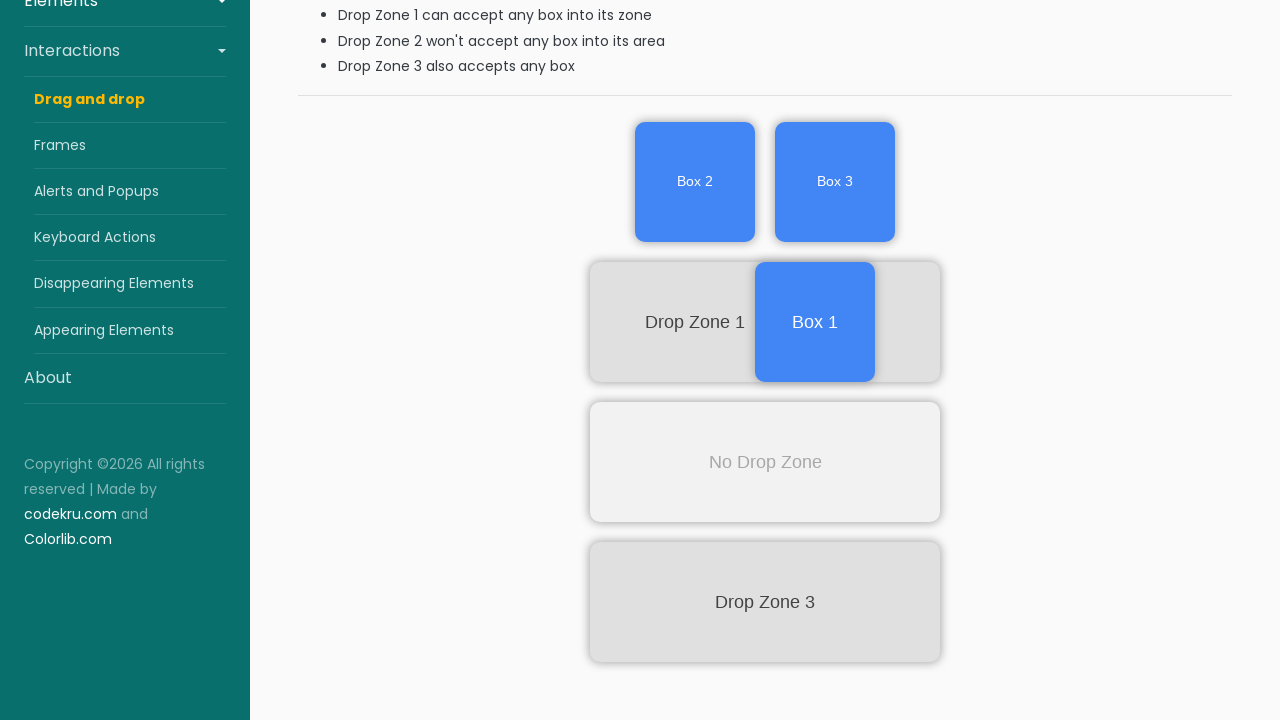

Dragged box3 to dropZone3 at (765, 602)
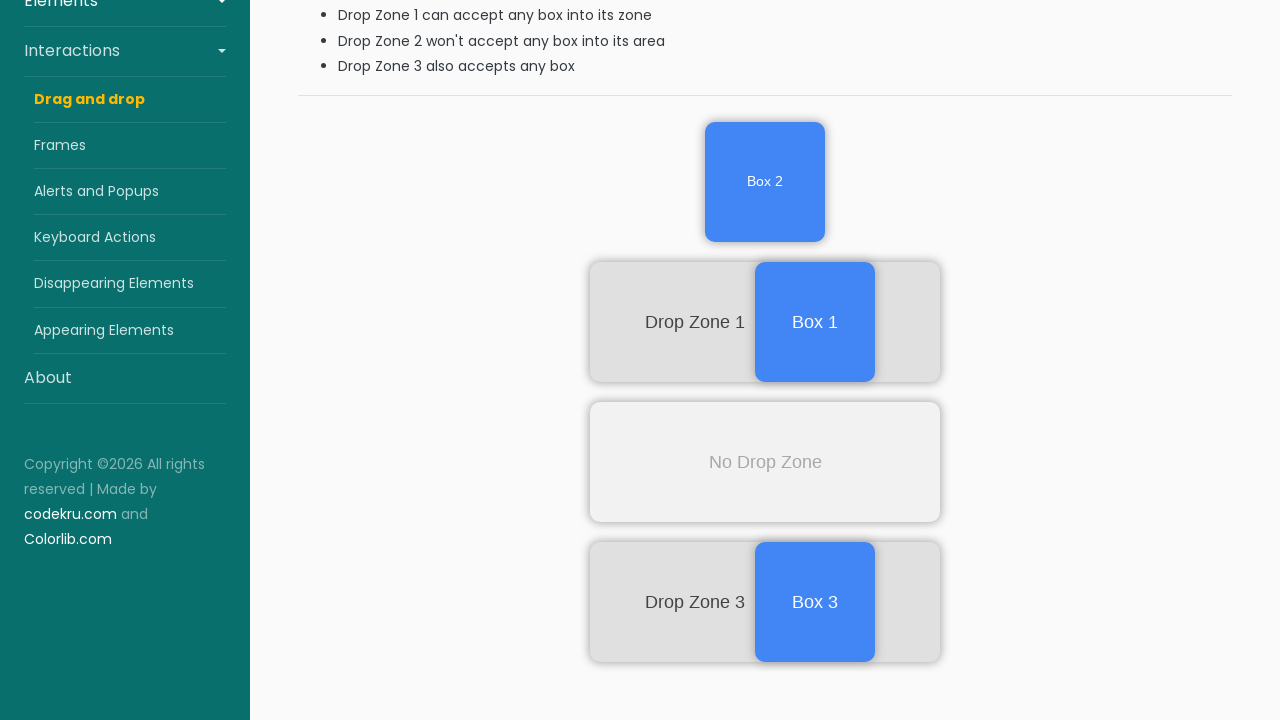

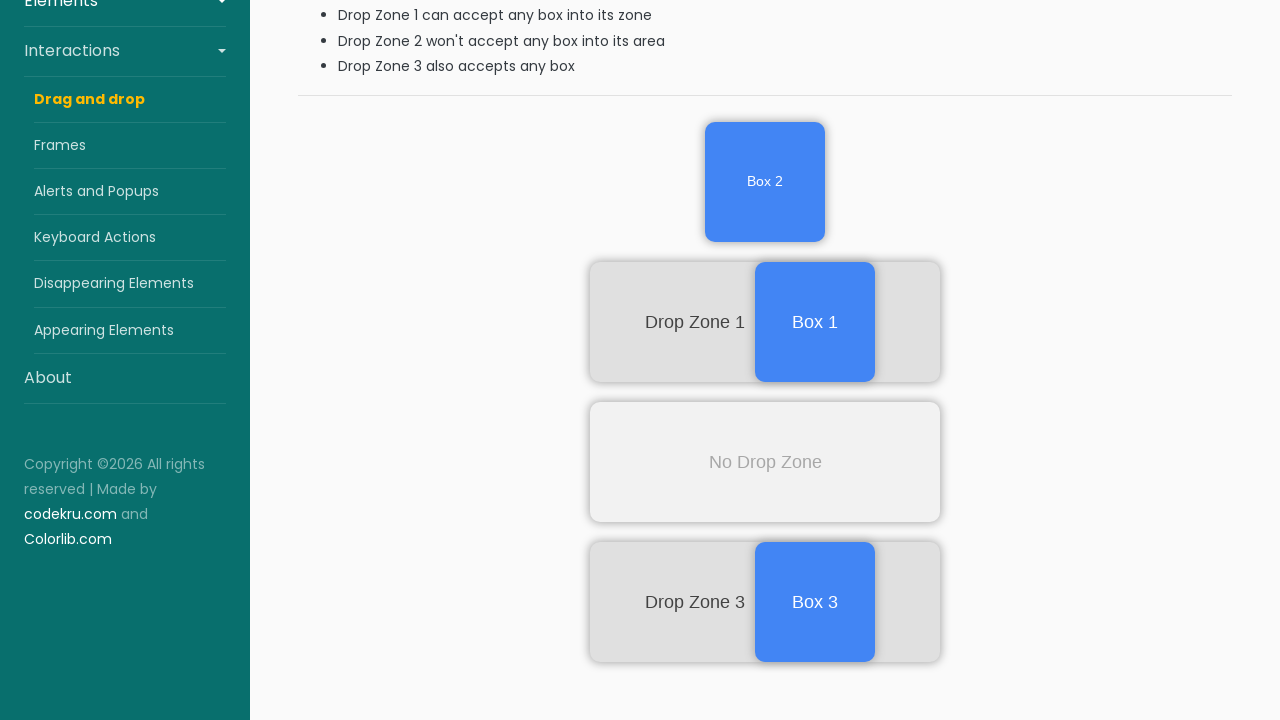